Tests JavaScript prompt alerts by entering text and accepting the dialog

Starting URL: https://automationfc.github.io/basic-form/index.html

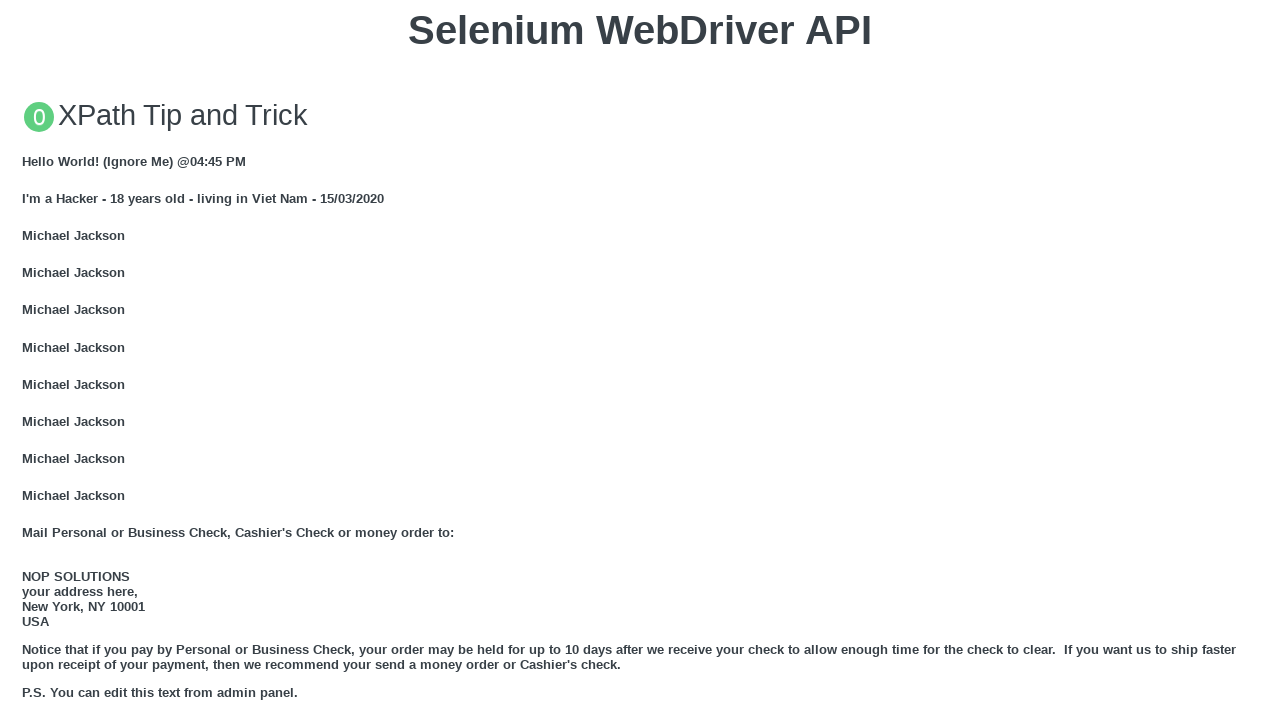

Set up dialog handler to accept prompt with text 'changtran'
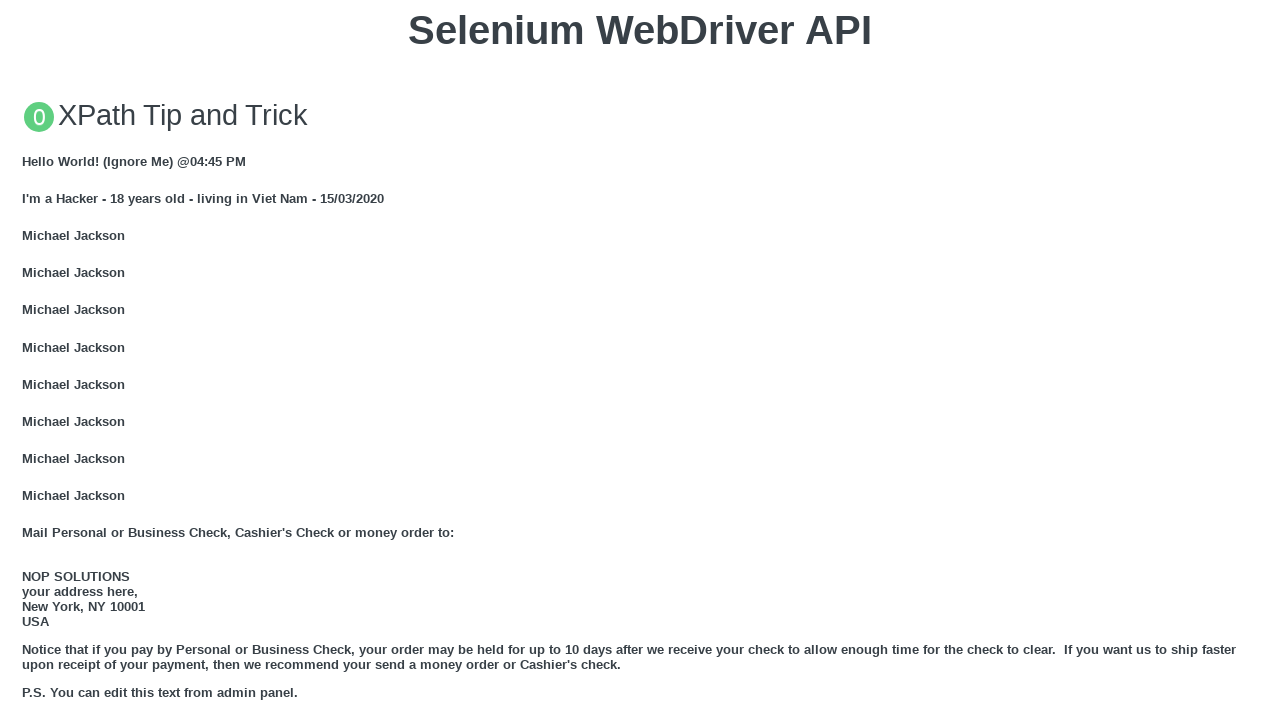

Clicked button to trigger JavaScript prompt alert at (640, 360) on xpath=//button[@onclick='jsPrompt()']
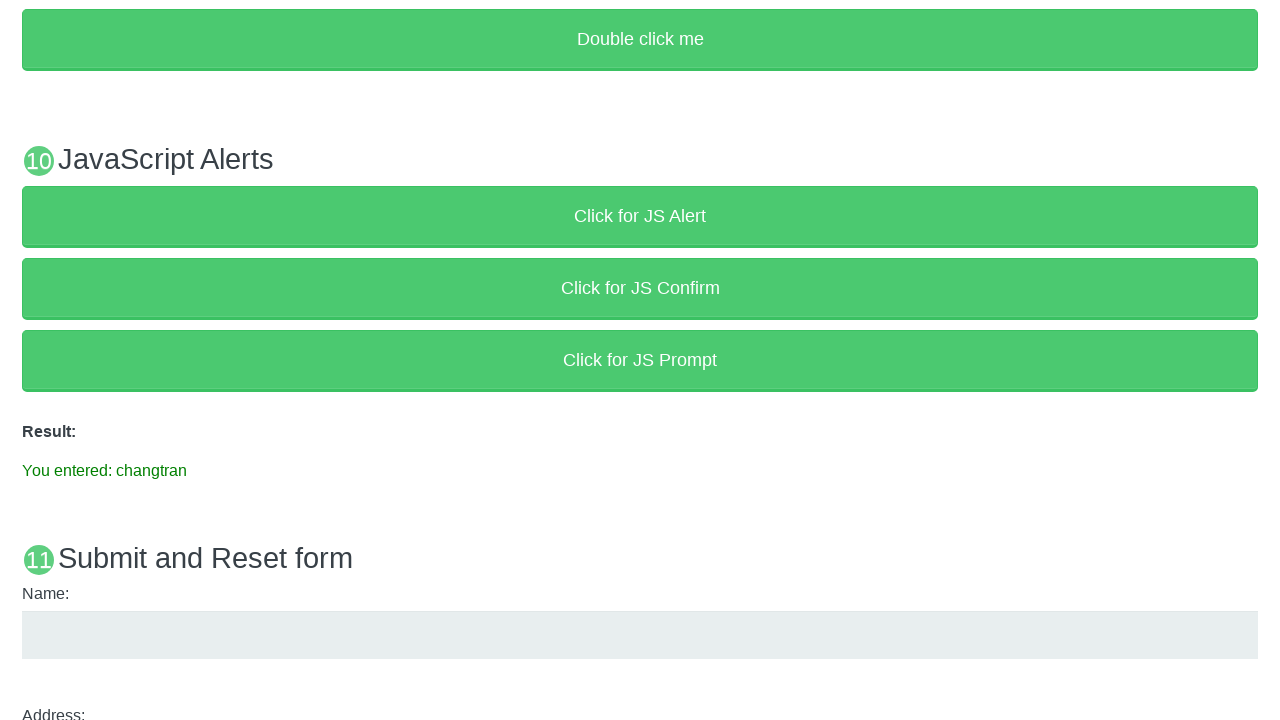

Waited 5 seconds for result to appear
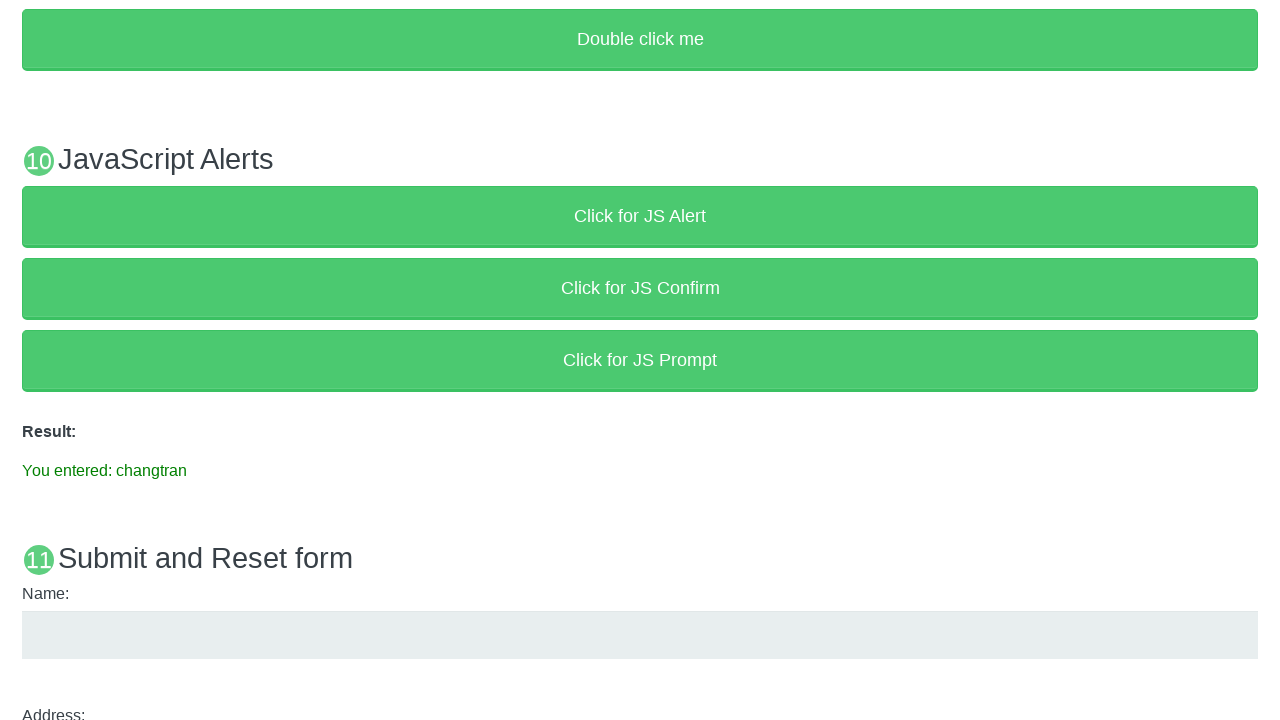

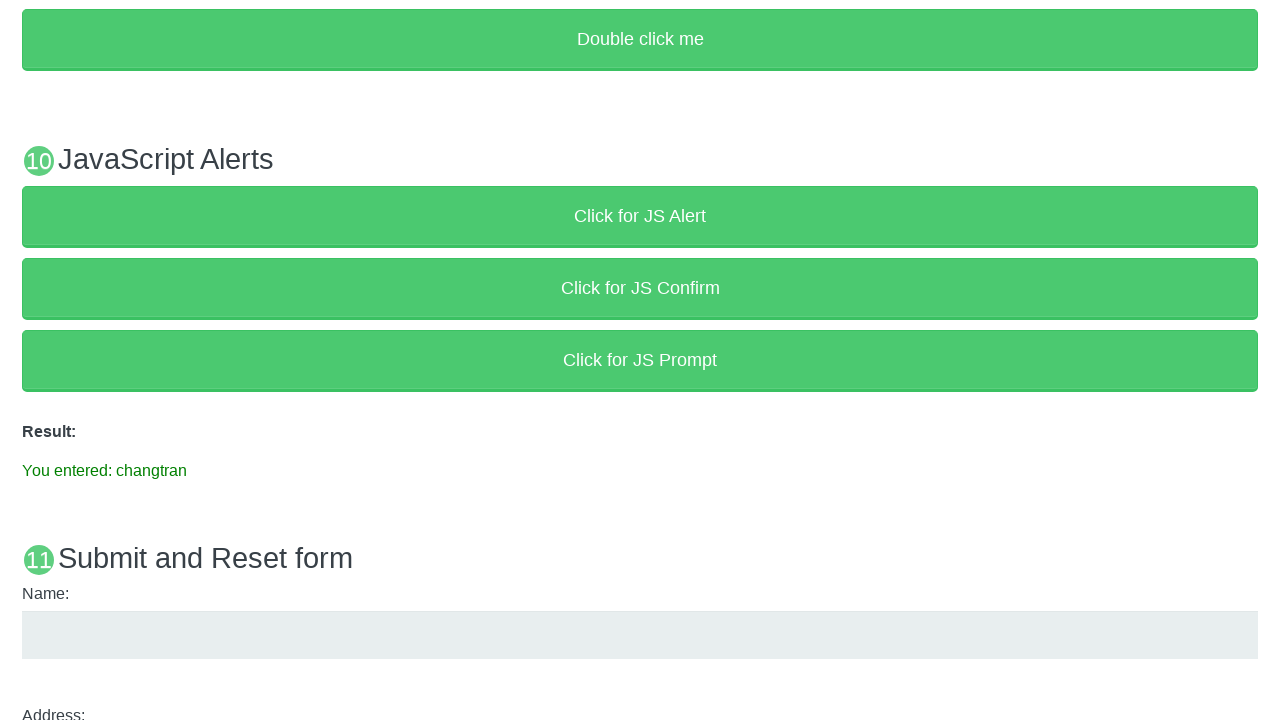